Tests alert handling functionality by clicking a button that triggers an alert and accepting it

Starting URL: https://demoqa.com/alerts

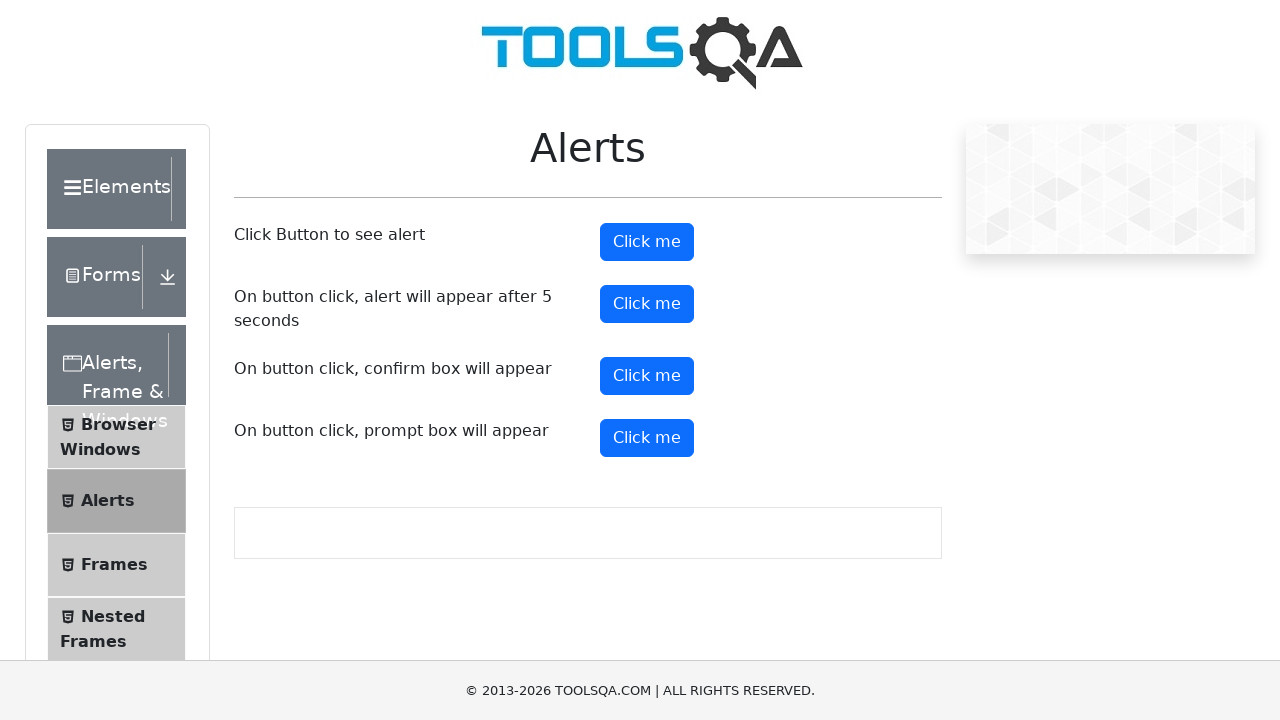

Clicked alert button to trigger alert dialog at (647, 242) on xpath=//button[@id='alertButton']
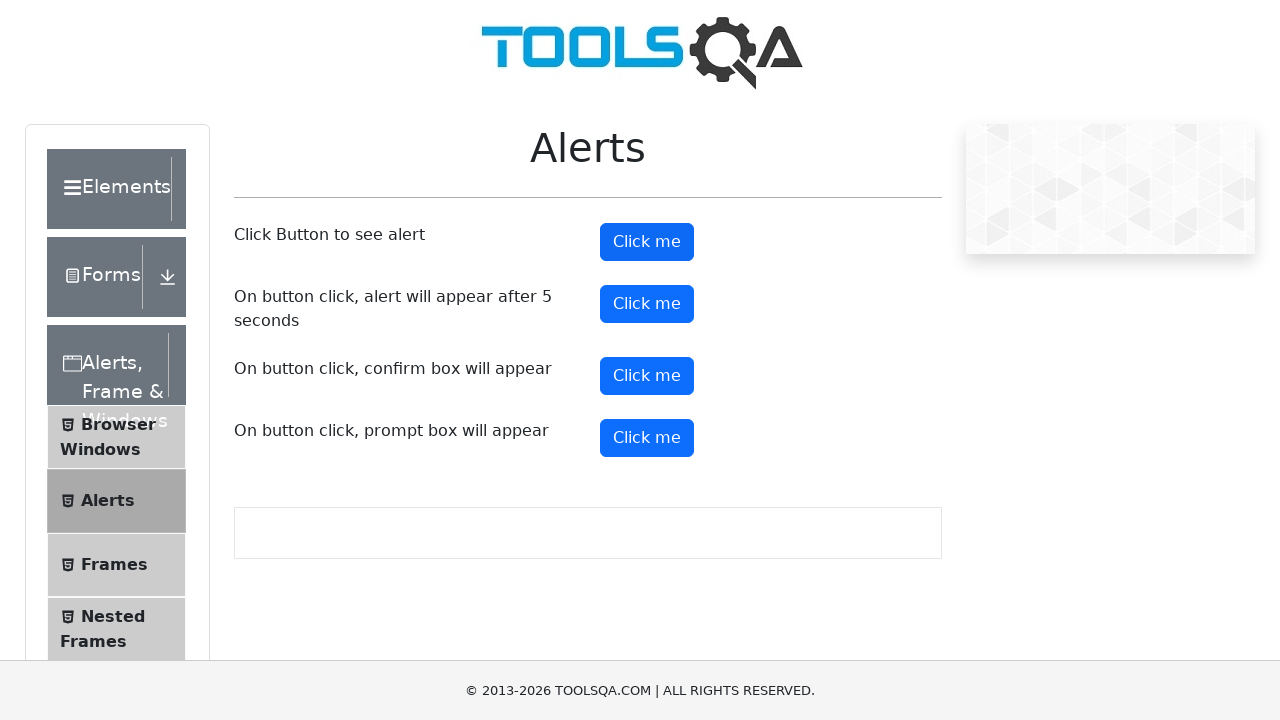

Set up dialog handler to accept alerts
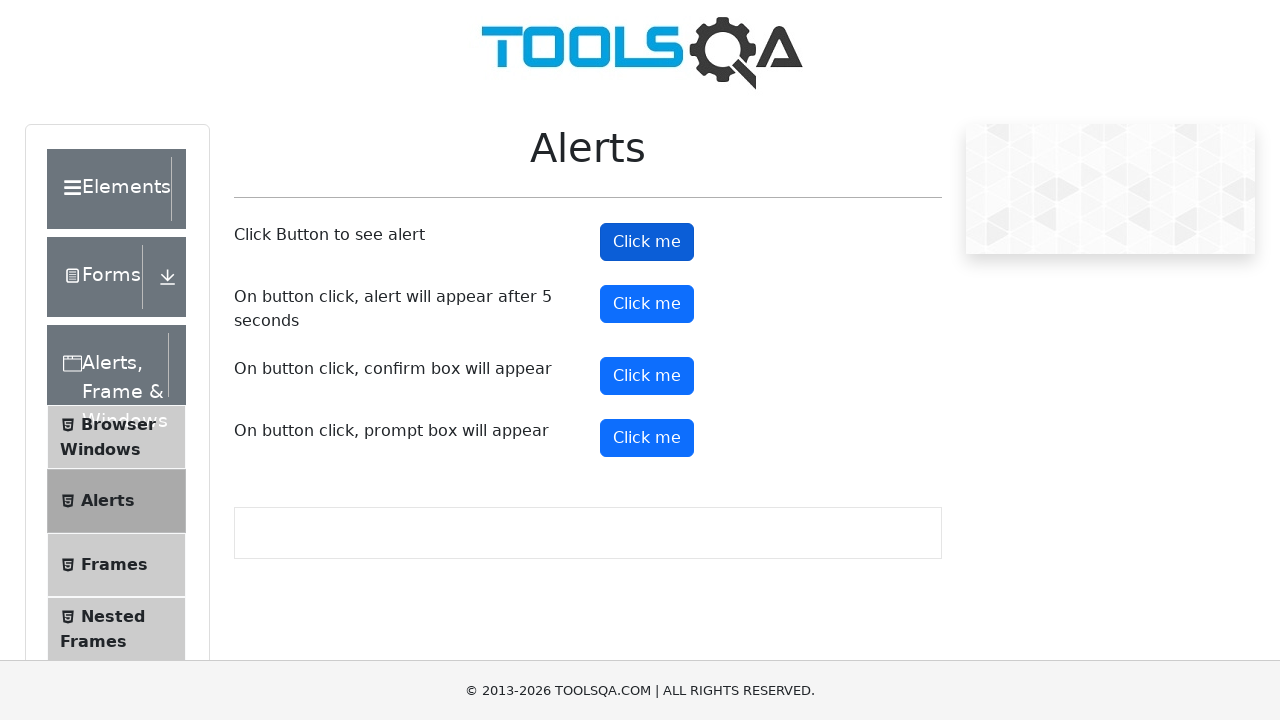

Waited 1 second for alert to be processed
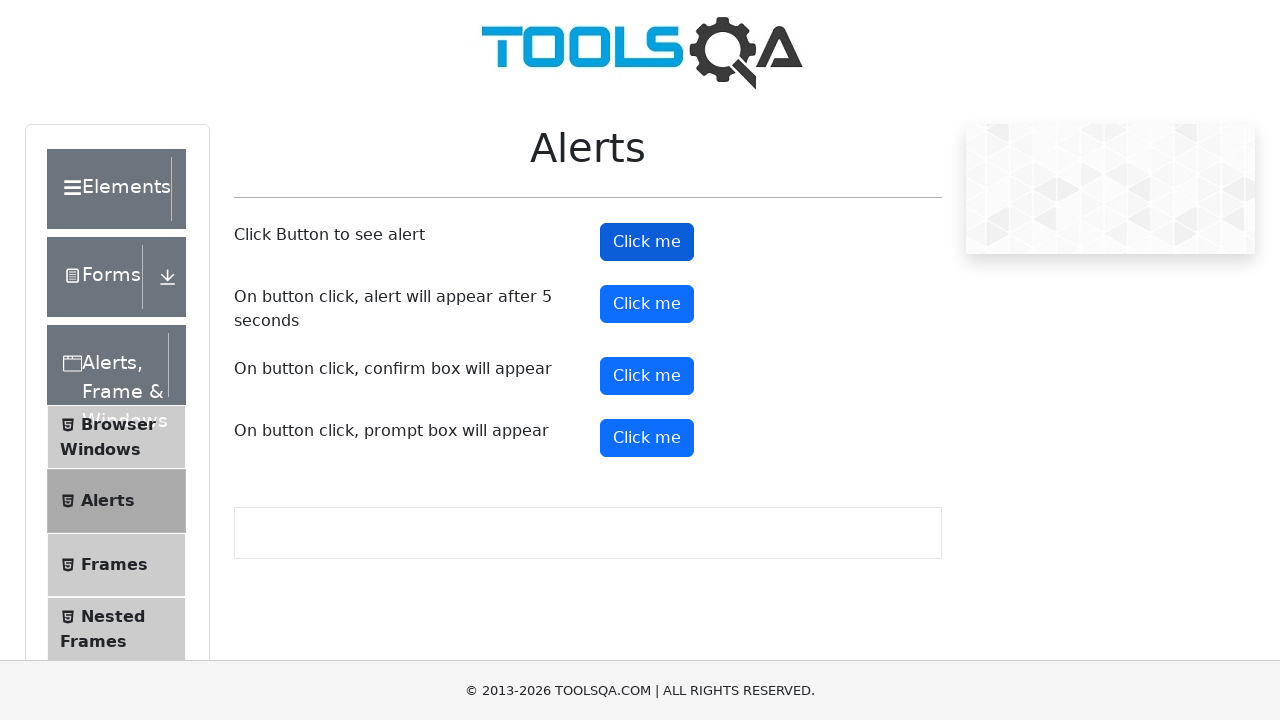

Verified alert button is still present after alert handling
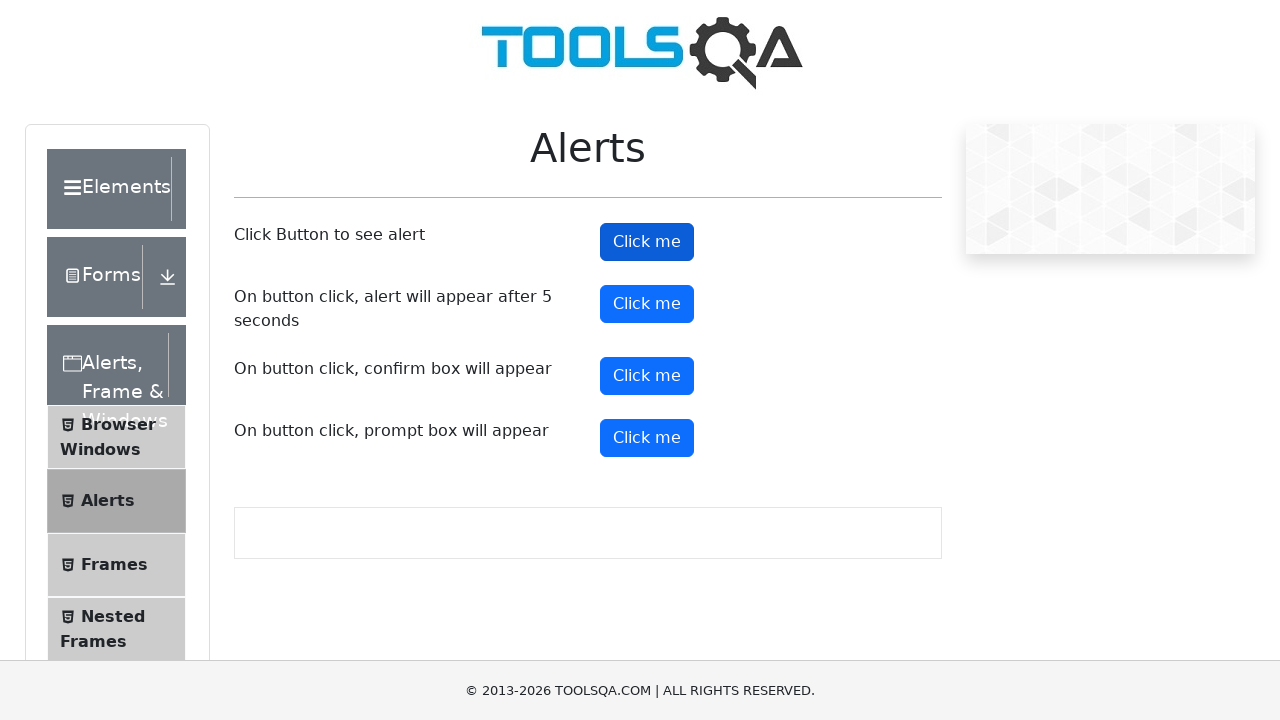

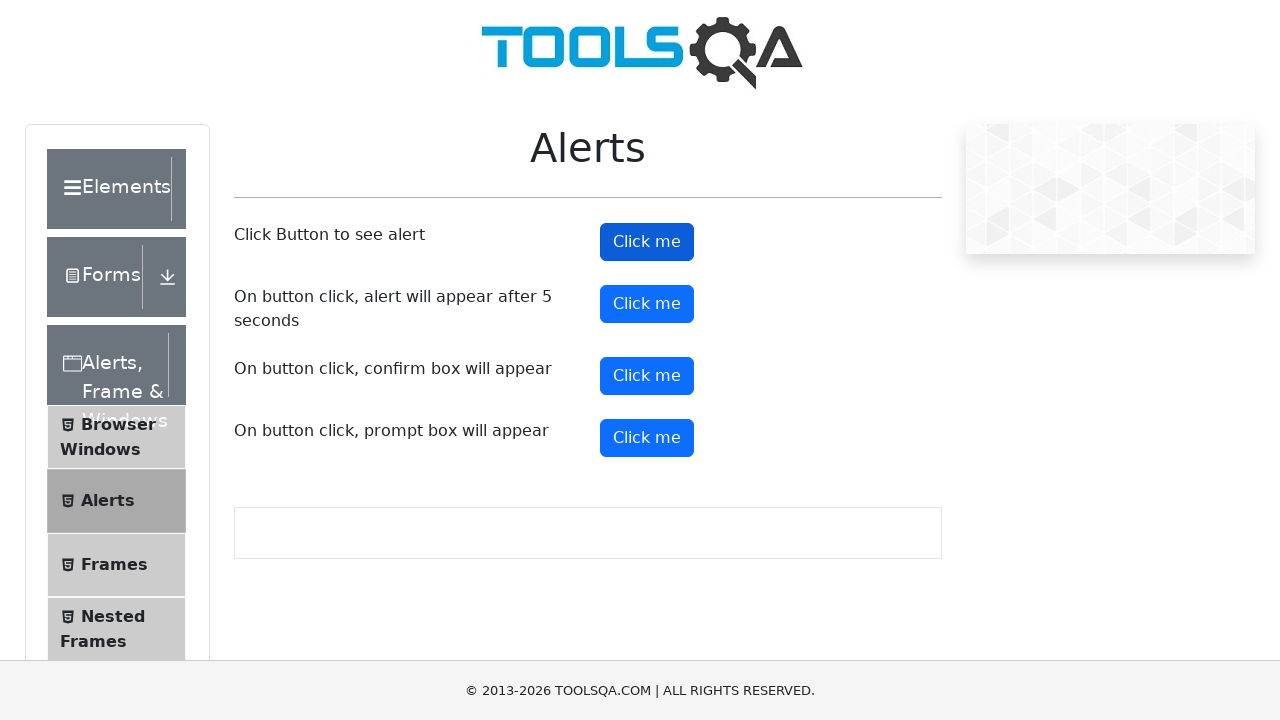